Creates multiple tasks in the TodoMVC app by filling the input and pressing Enter for each task, then verifies all three tasks appear in the correct order.

Starting URL: https://demo.playwright.dev/todomvc/

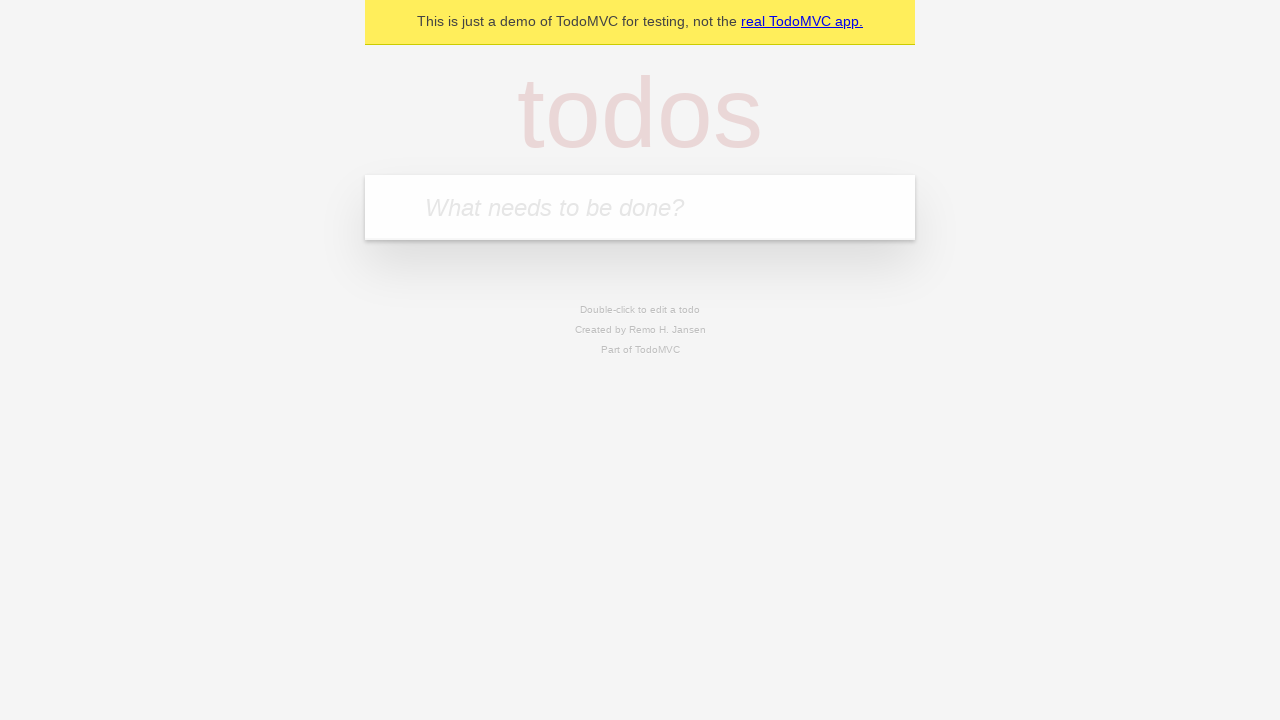

Filled new task input with 'Mi Primer Tarea' on .new-todo
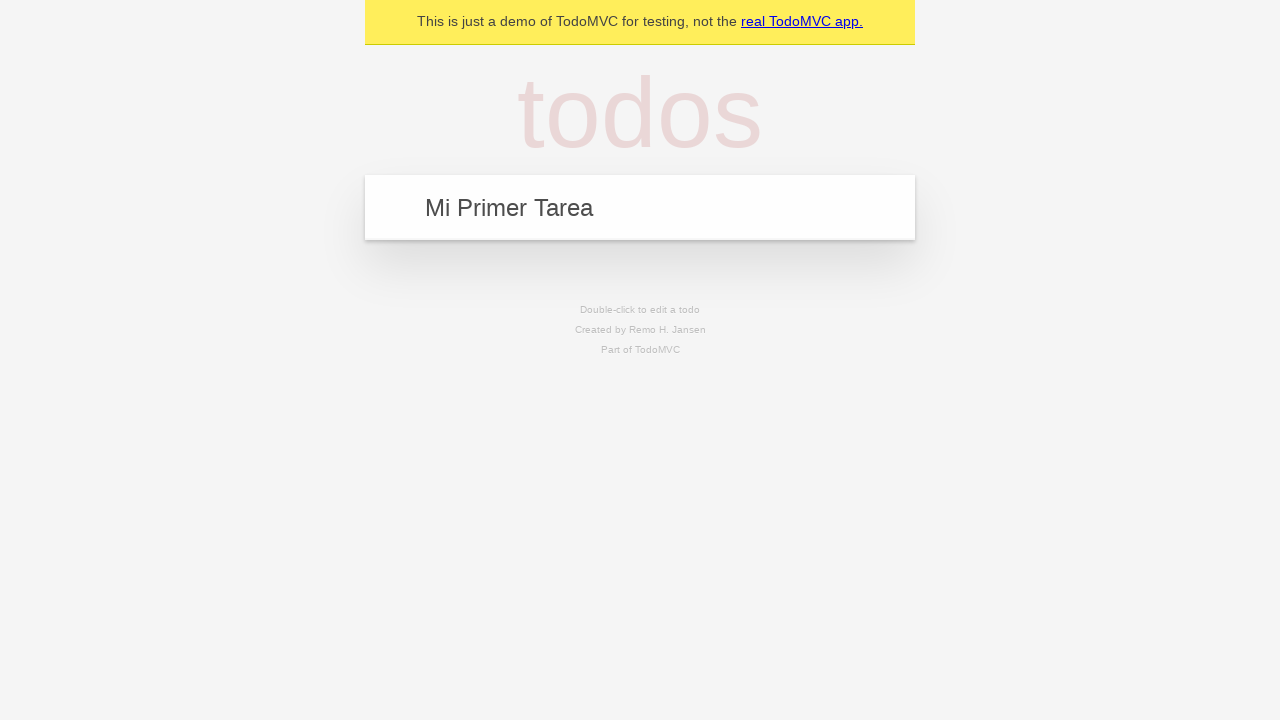

Pressed Enter to create first task on .new-todo
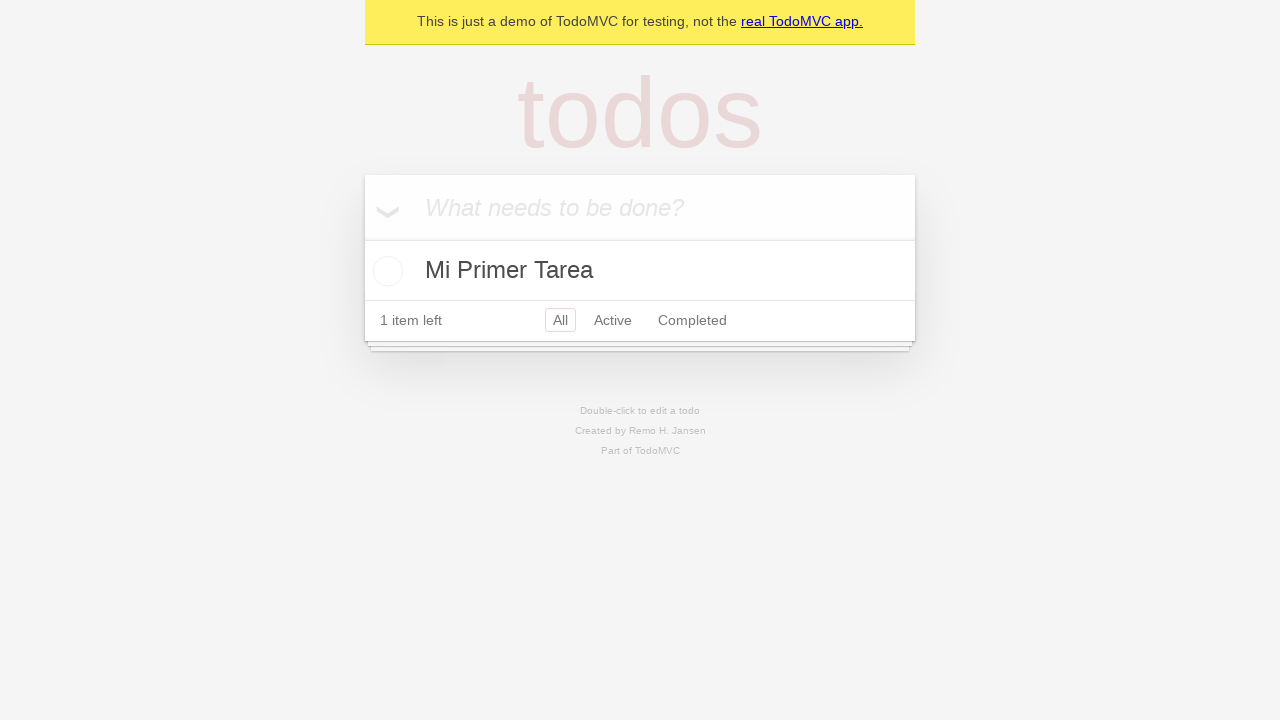

Filled new task input with 'Mi Segunda Tarea' on .new-todo
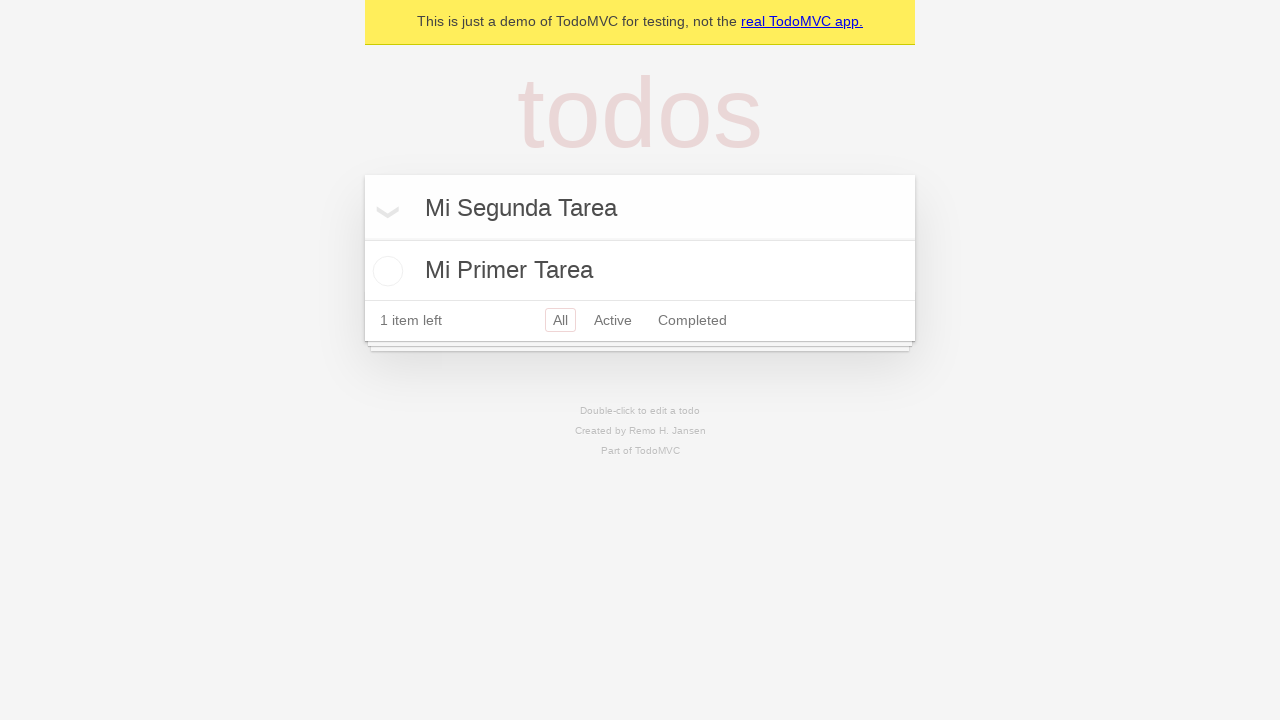

Pressed Enter to create second task on .new-todo
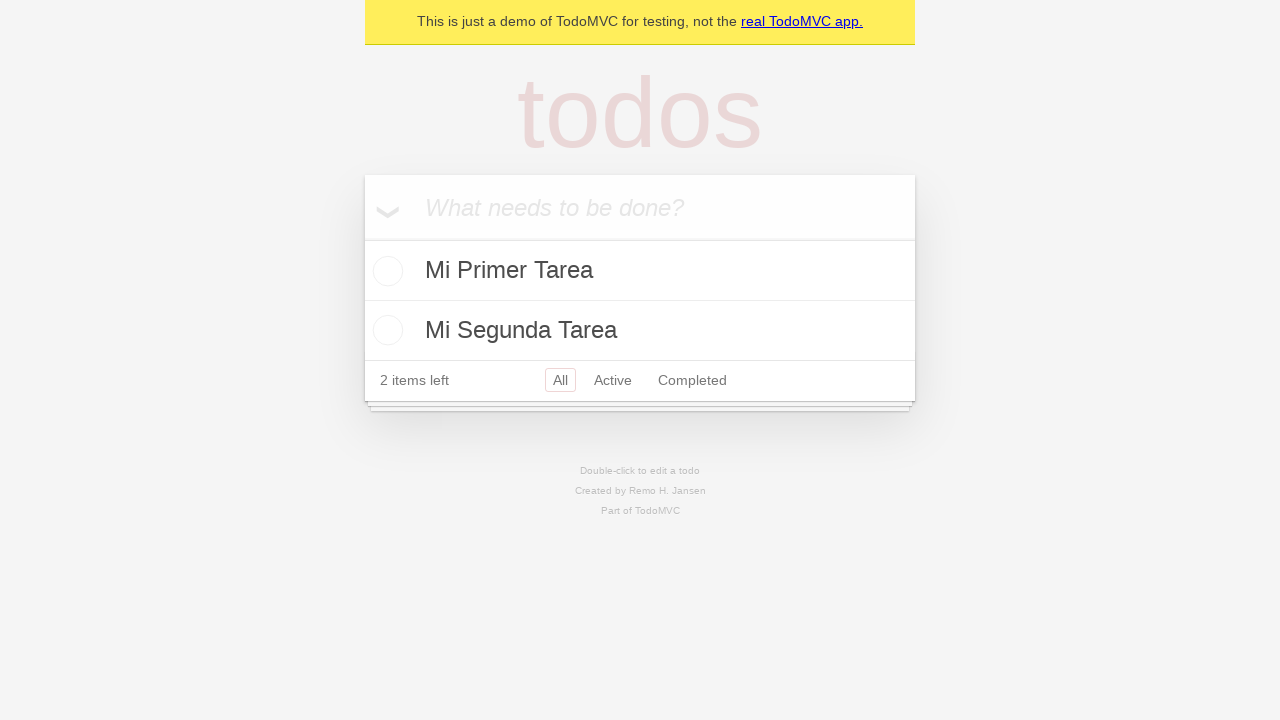

Filled new task input with 'Mi Tercera Tarea' on .new-todo
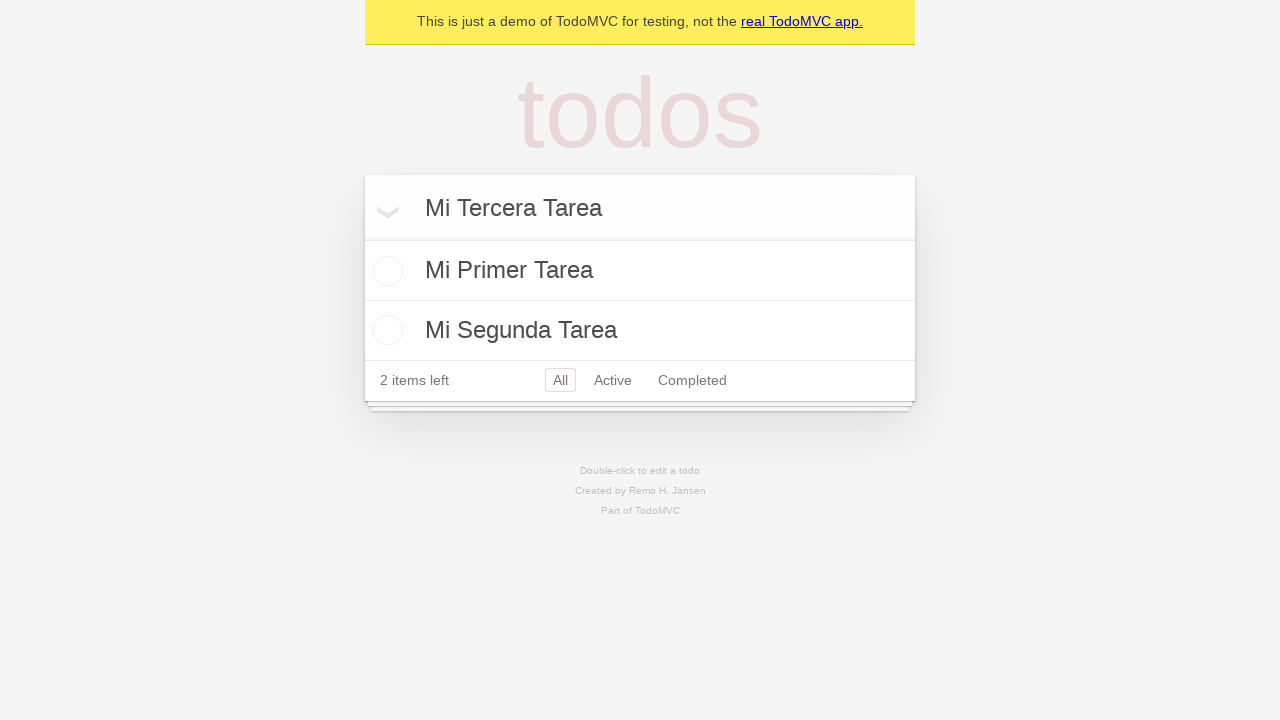

Pressed Enter to create third task on .new-todo
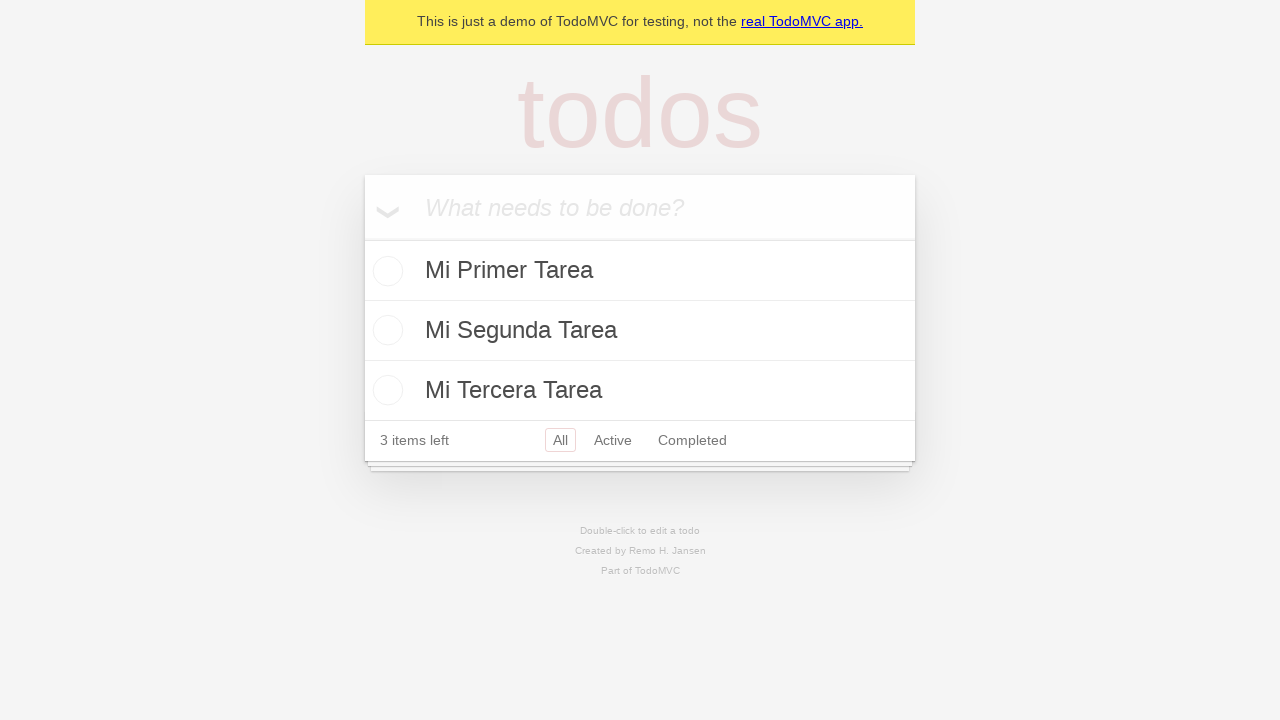

All three tasks are visible in the todo list
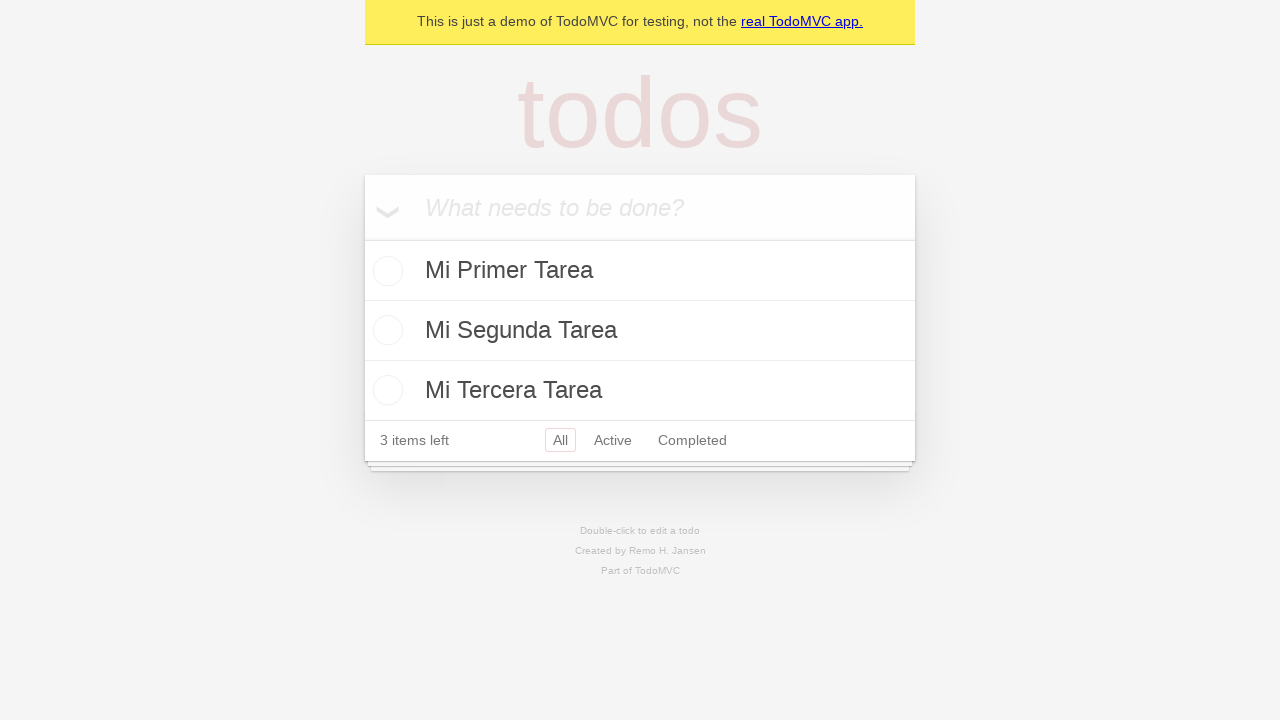

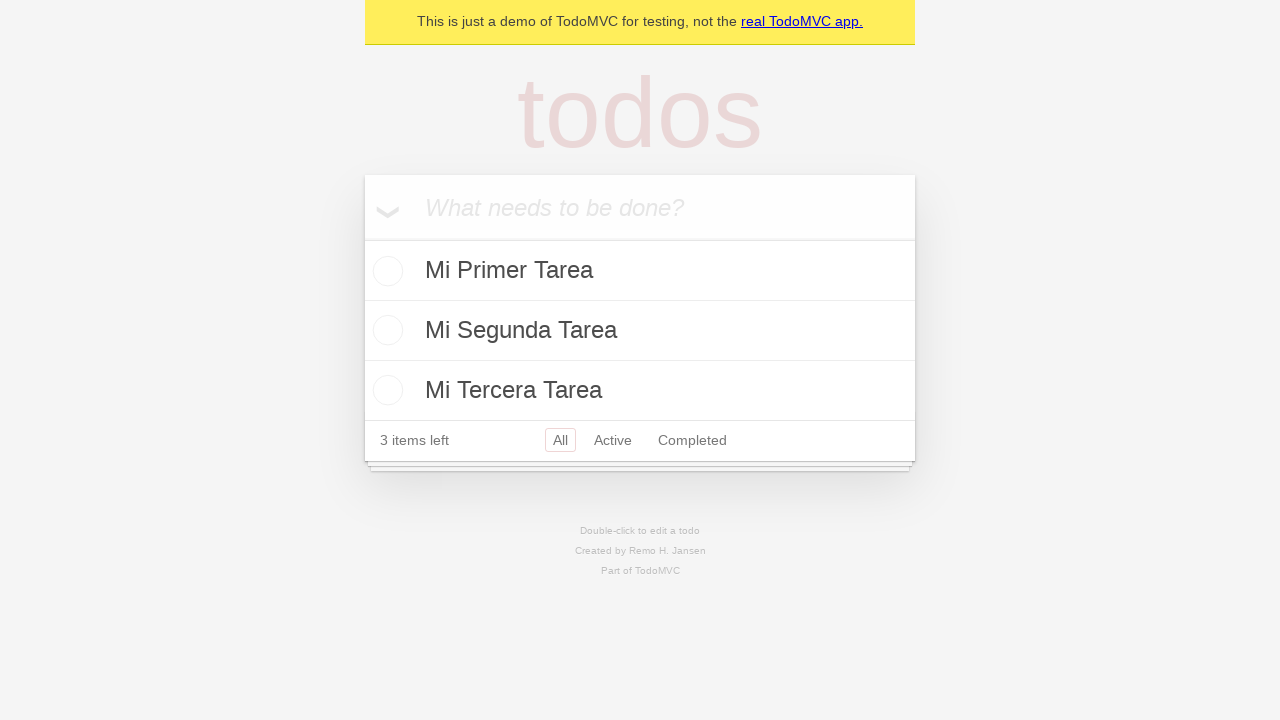